Tests the "Remember Me" checkbox functionality by clicking on it and verifying its state.

Starting URL: https://login.salesforce.com/

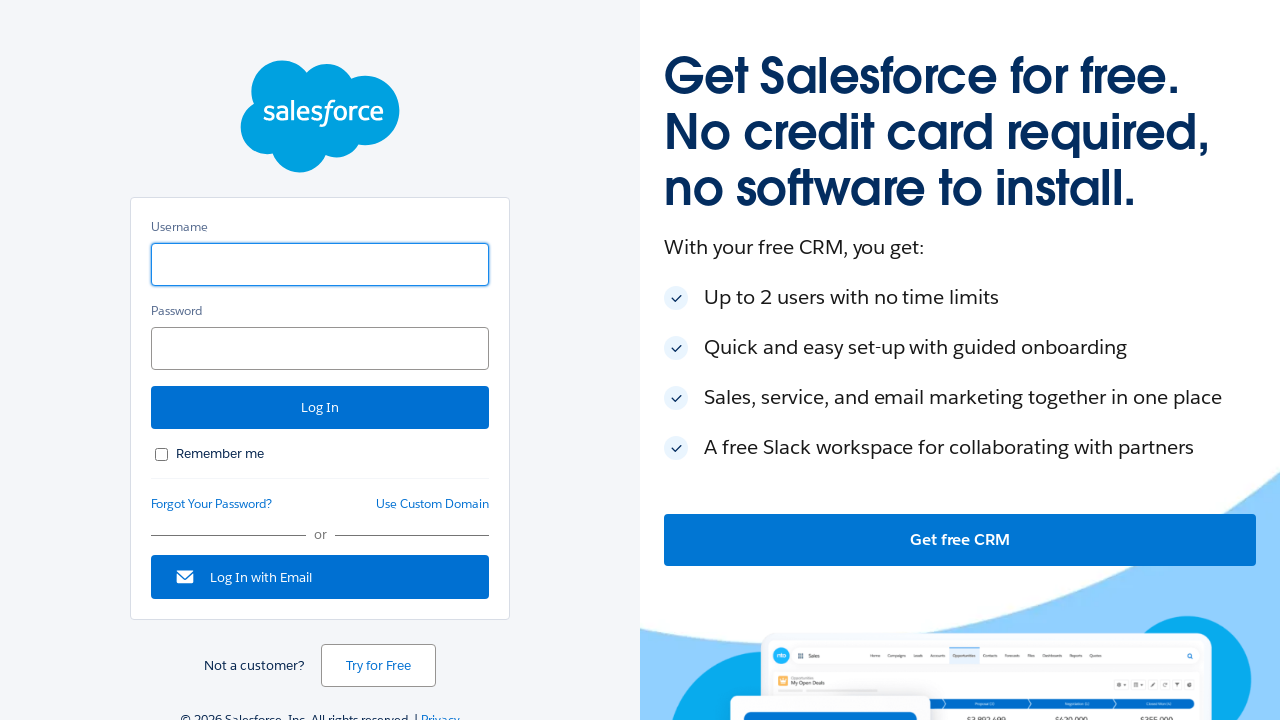

Clicked on the 'Remember Me' checkbox label at (220, 454) on xpath=//*[@for='rememberUn']
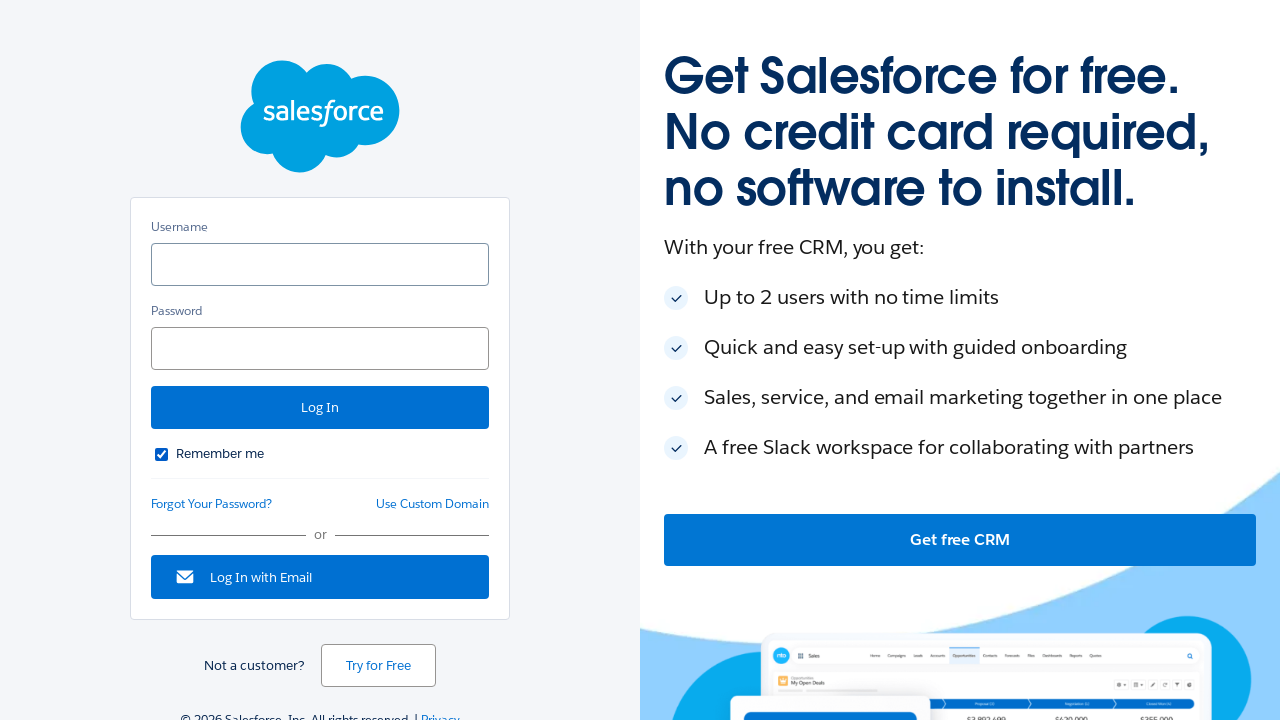

Located the 'Remember Me' checkbox label element
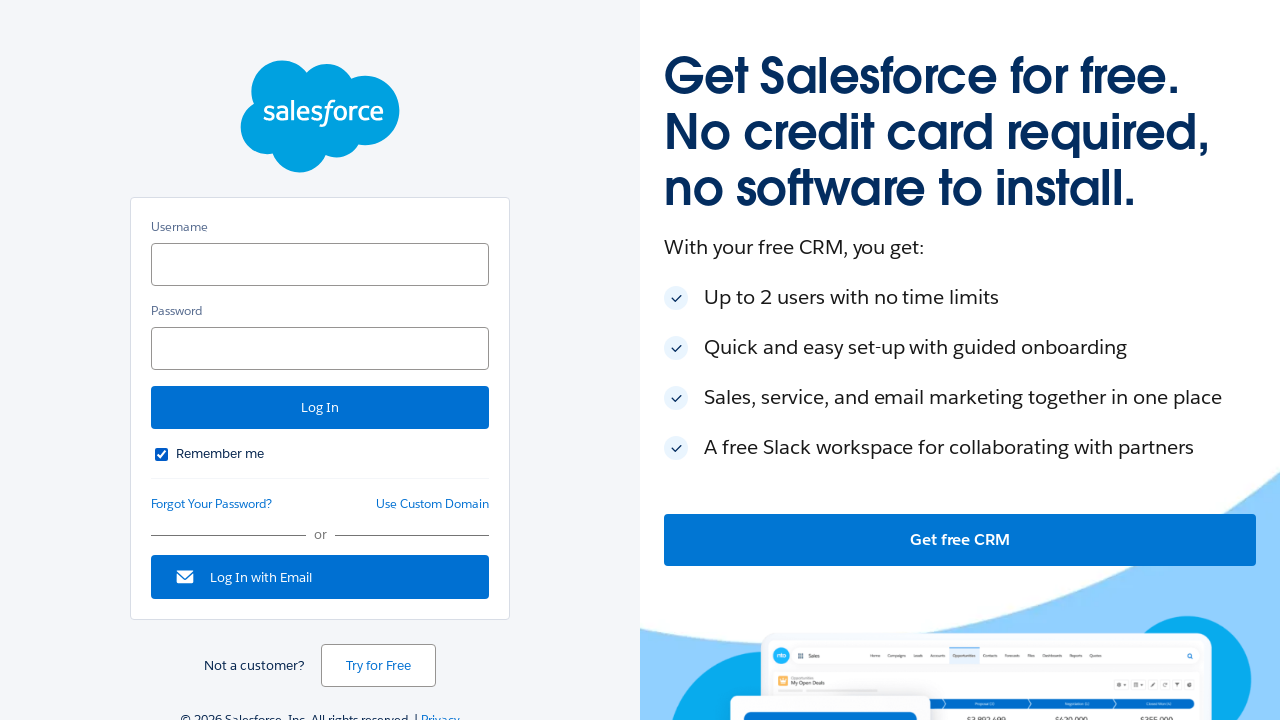

Verified 'Remember Me' checkbox label is visible
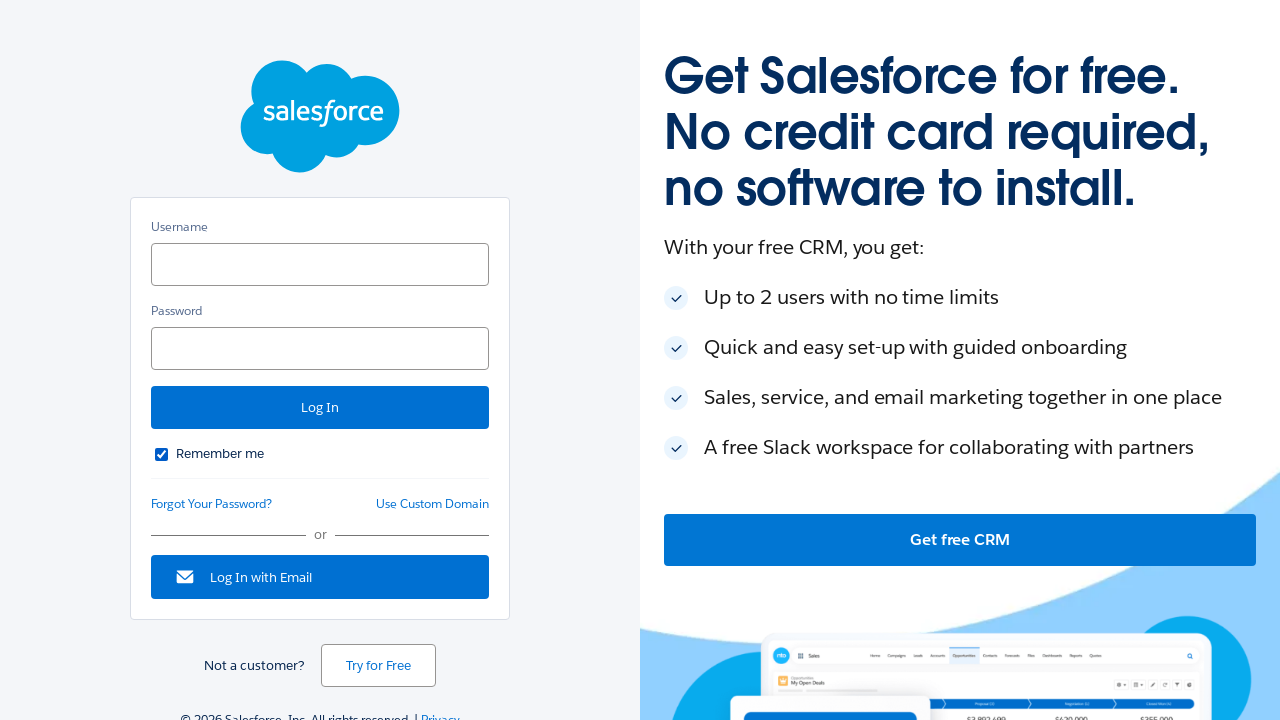

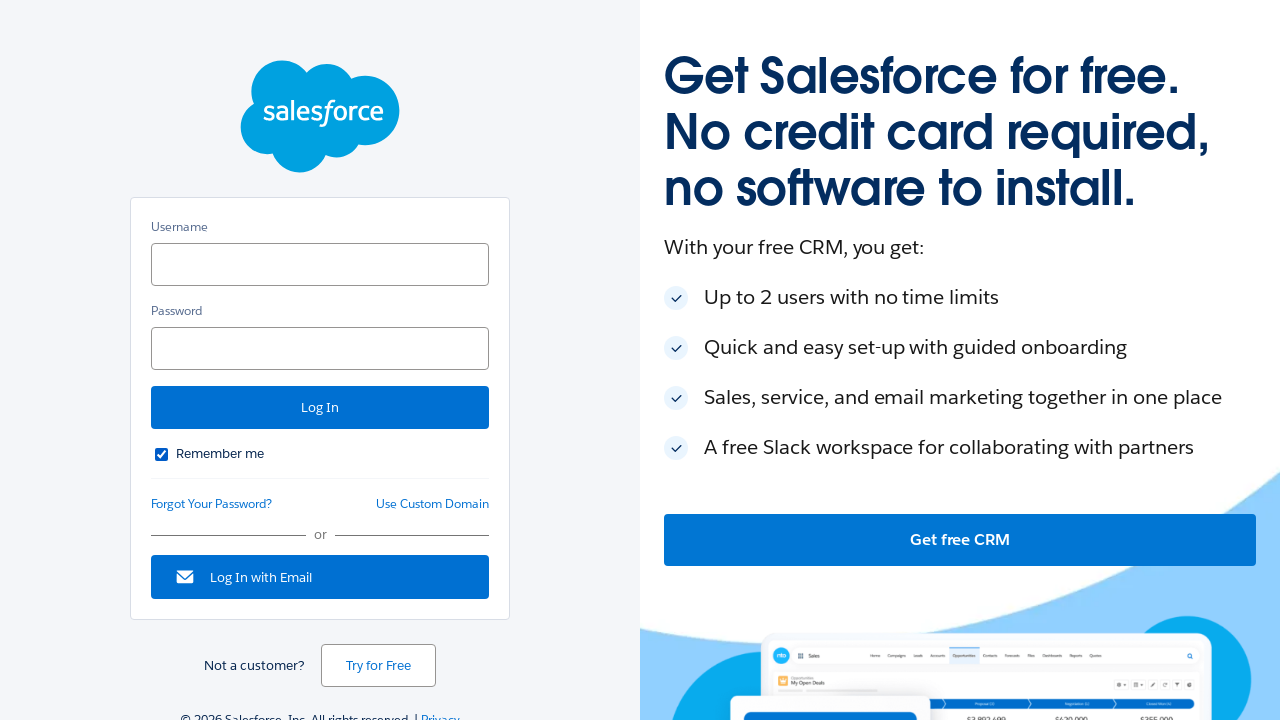